Tests jQuery UI slider functionality by dragging the slider handle horizontally to change its position.

Starting URL: https://jqueryui.com/resources/demos/slider/default.html

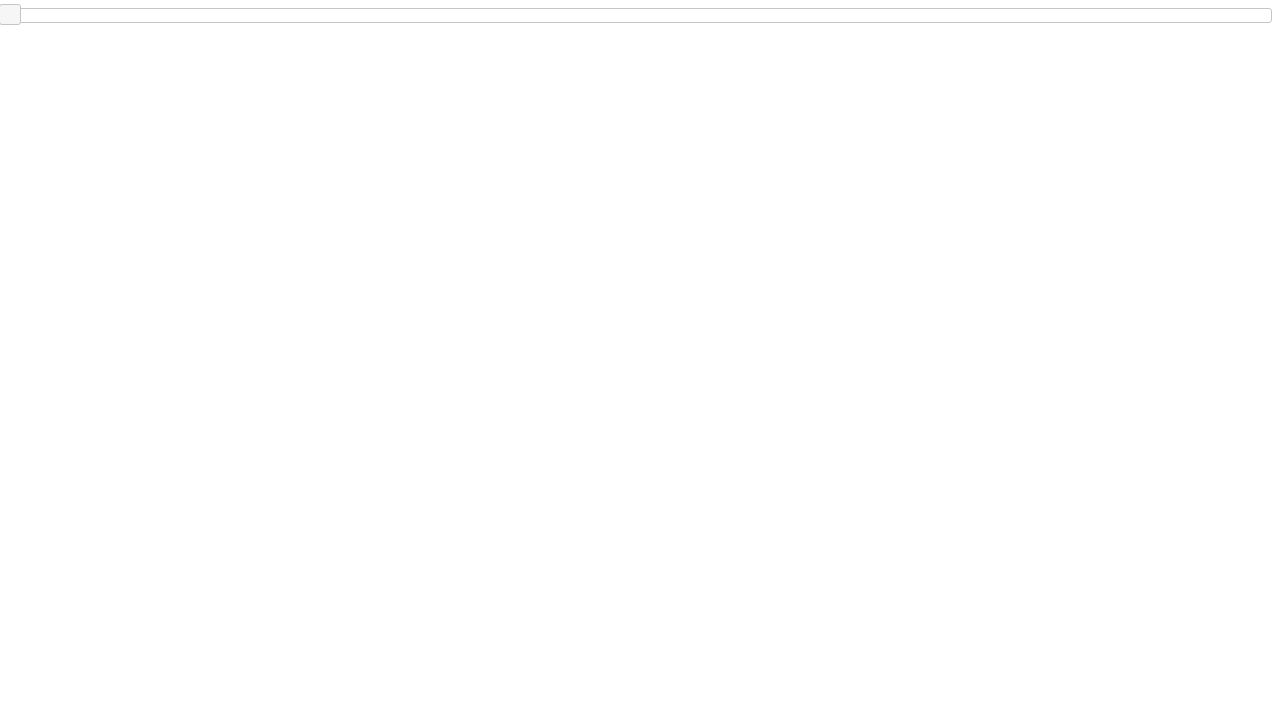

Waited for jQuery UI slider handle to be visible
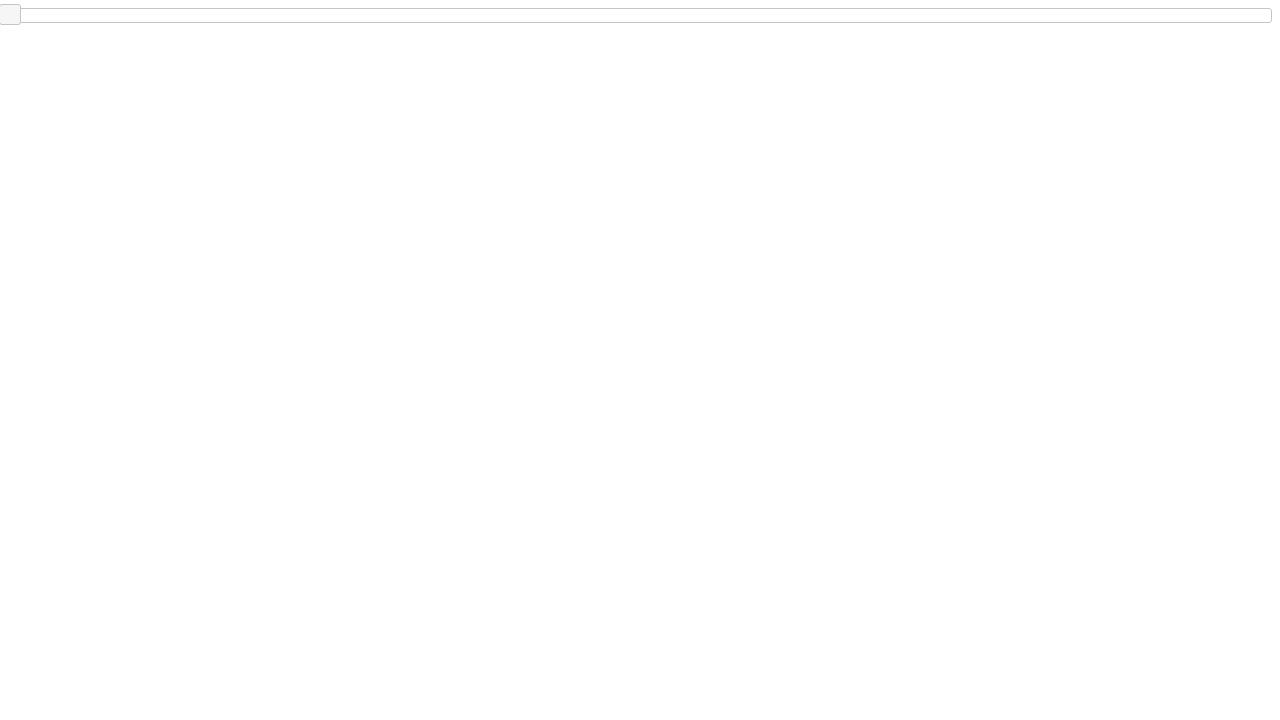

Retrieved bounding box of slider handle
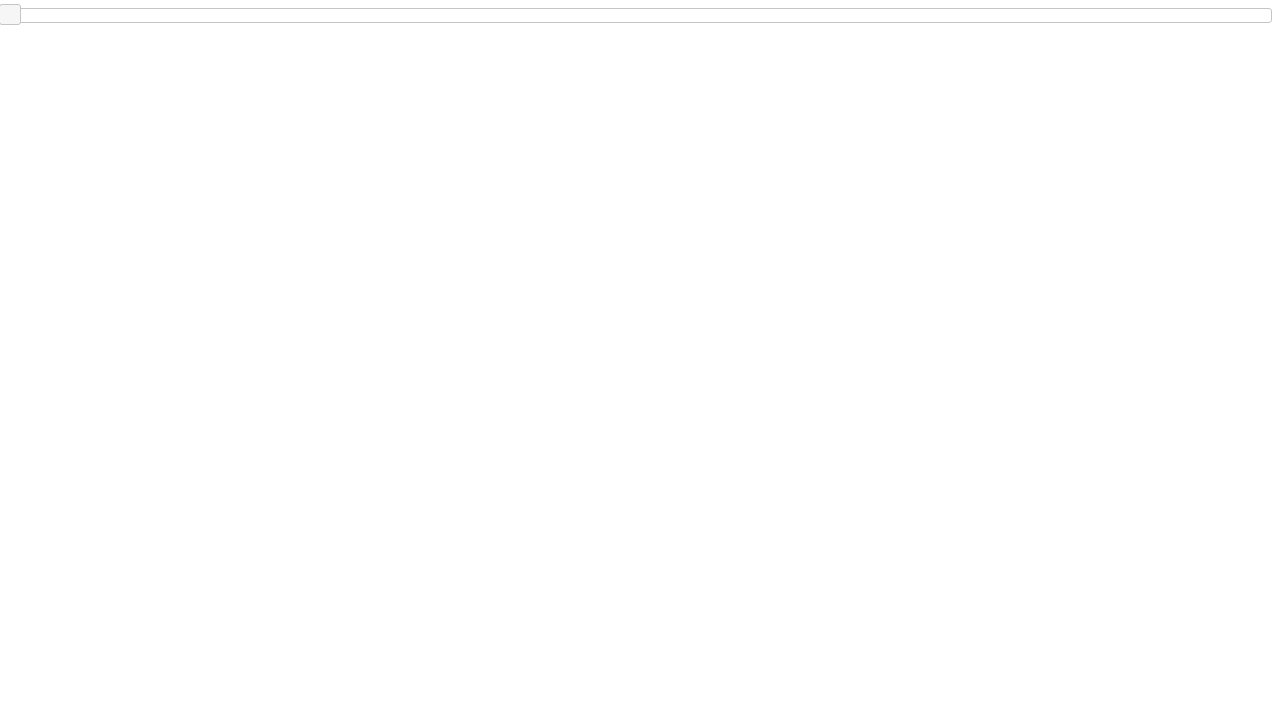

Moved mouse to center of slider handle at (10, 15)
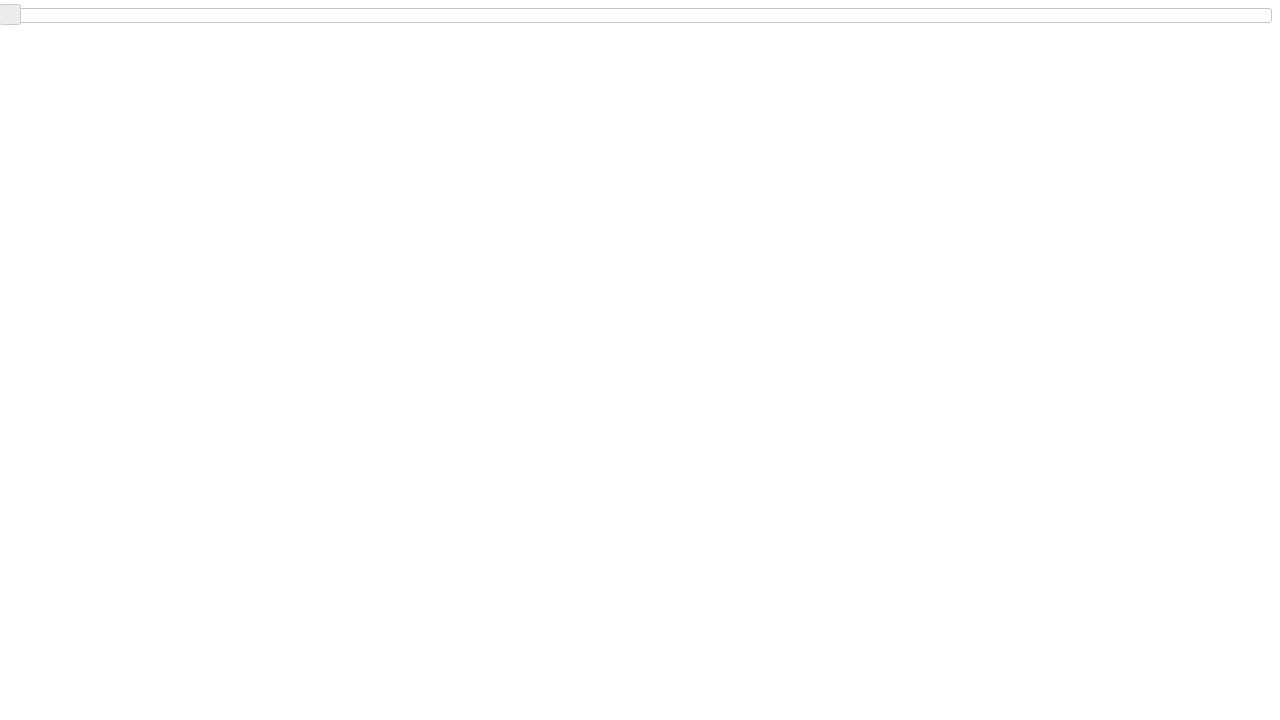

Pressed mouse button down on slider handle at (10, 15)
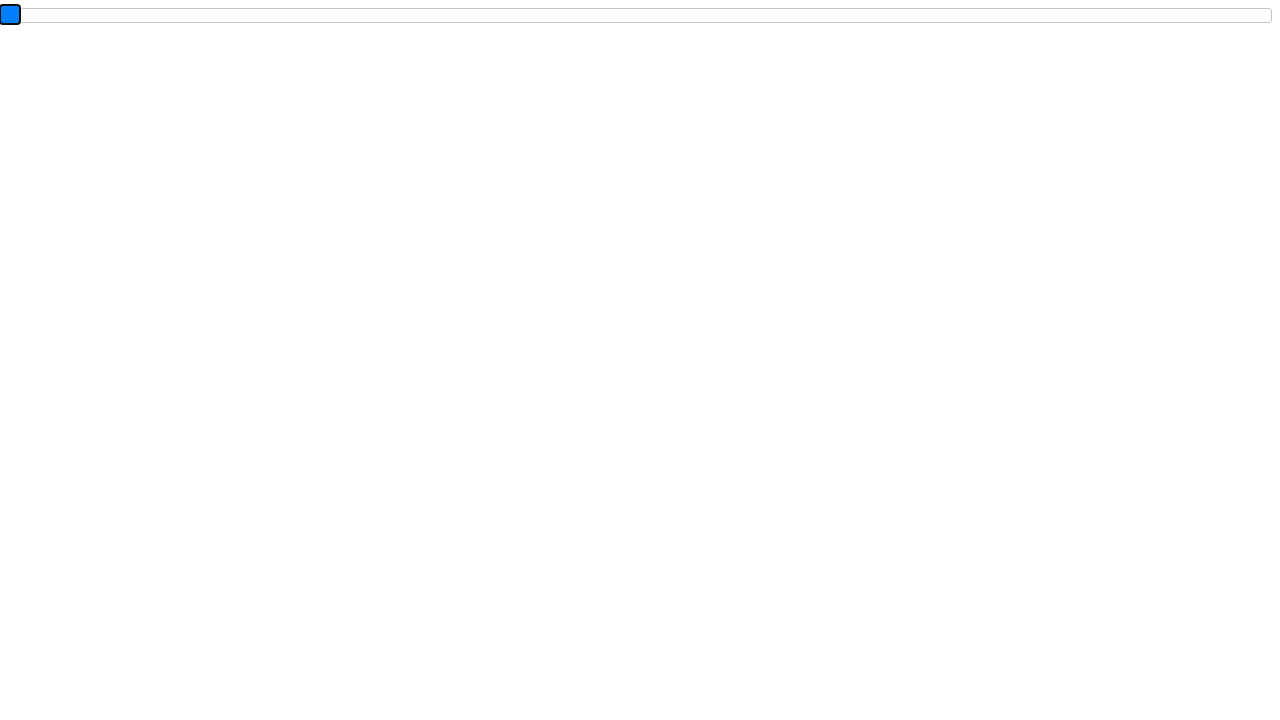

Dragged slider handle 400 pixels to the right at (410, 15)
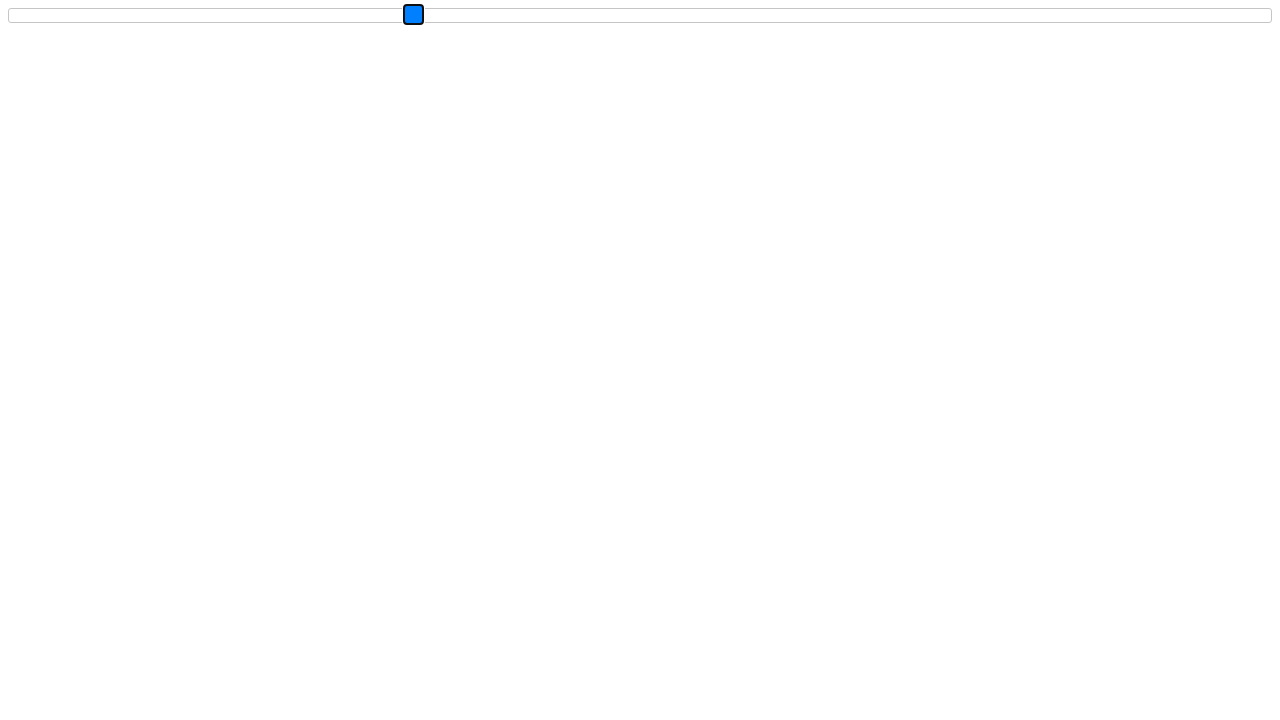

Released mouse button, completing slider drag operation at (410, 15)
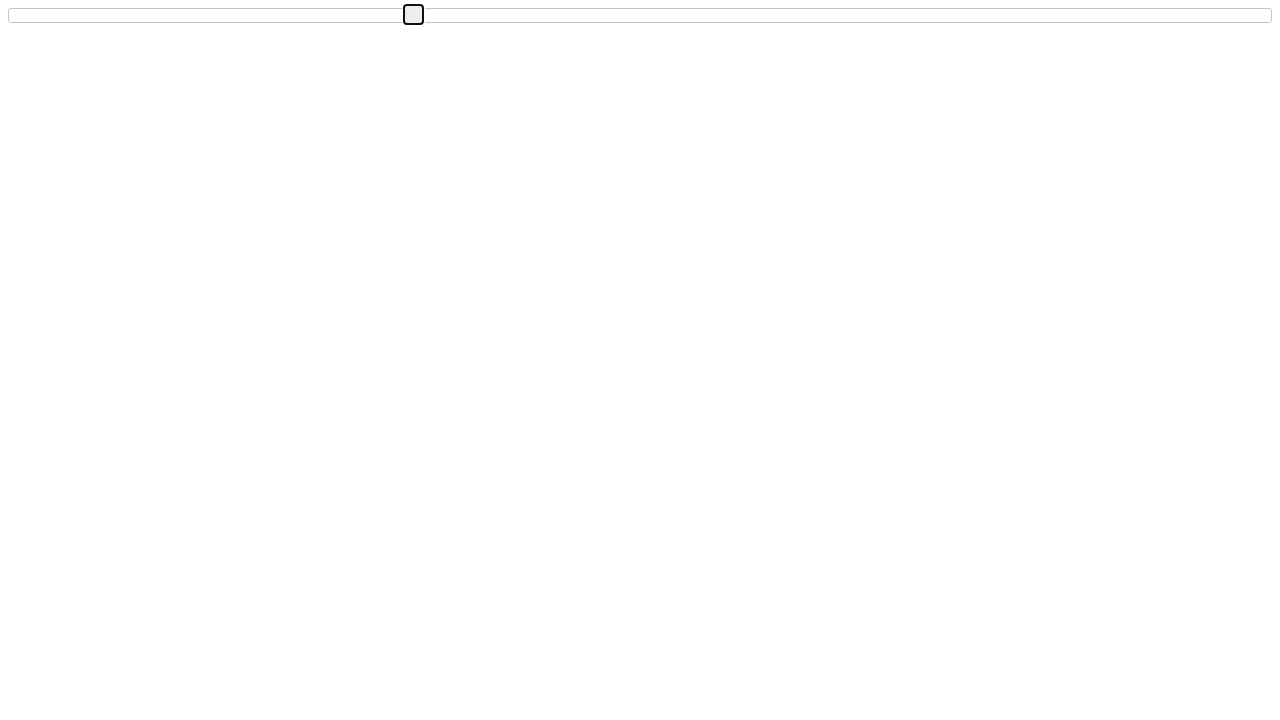

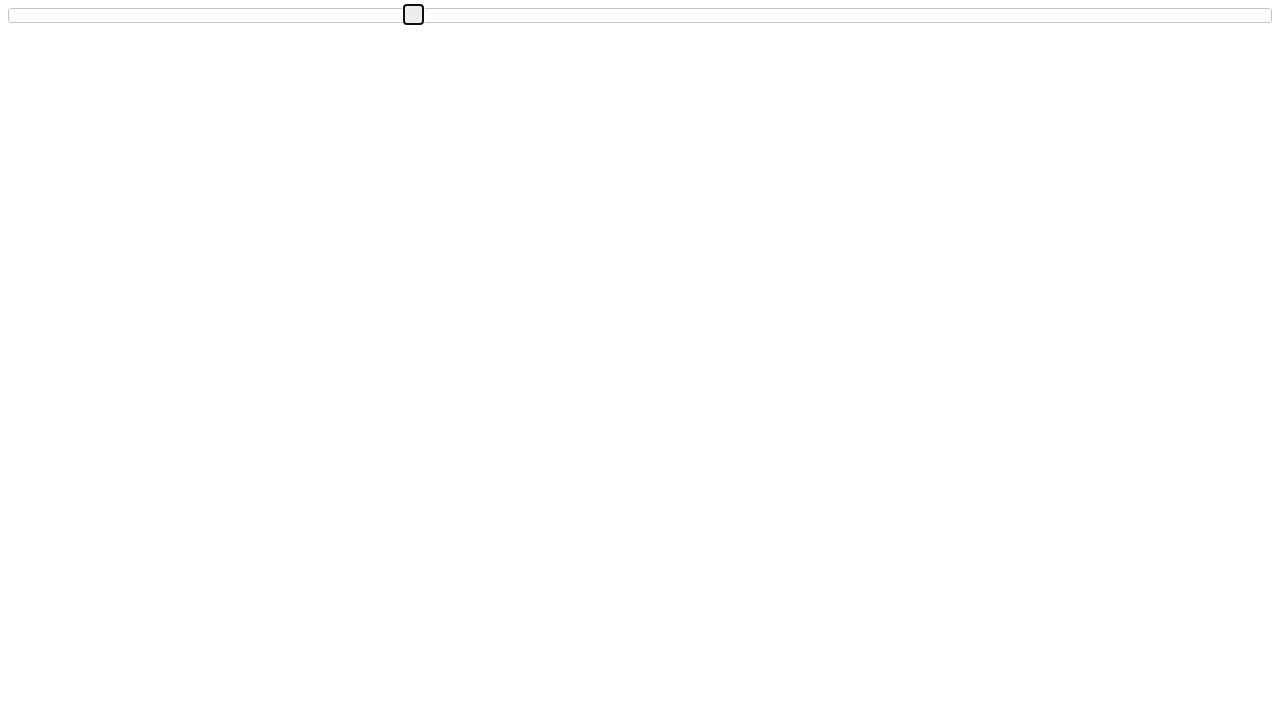